Navigates to a calorie calculator page and clicks on the BMI link to navigate to the BMI calculator section

Starting URL: https://www.calculator.net/calorie-calculator.html

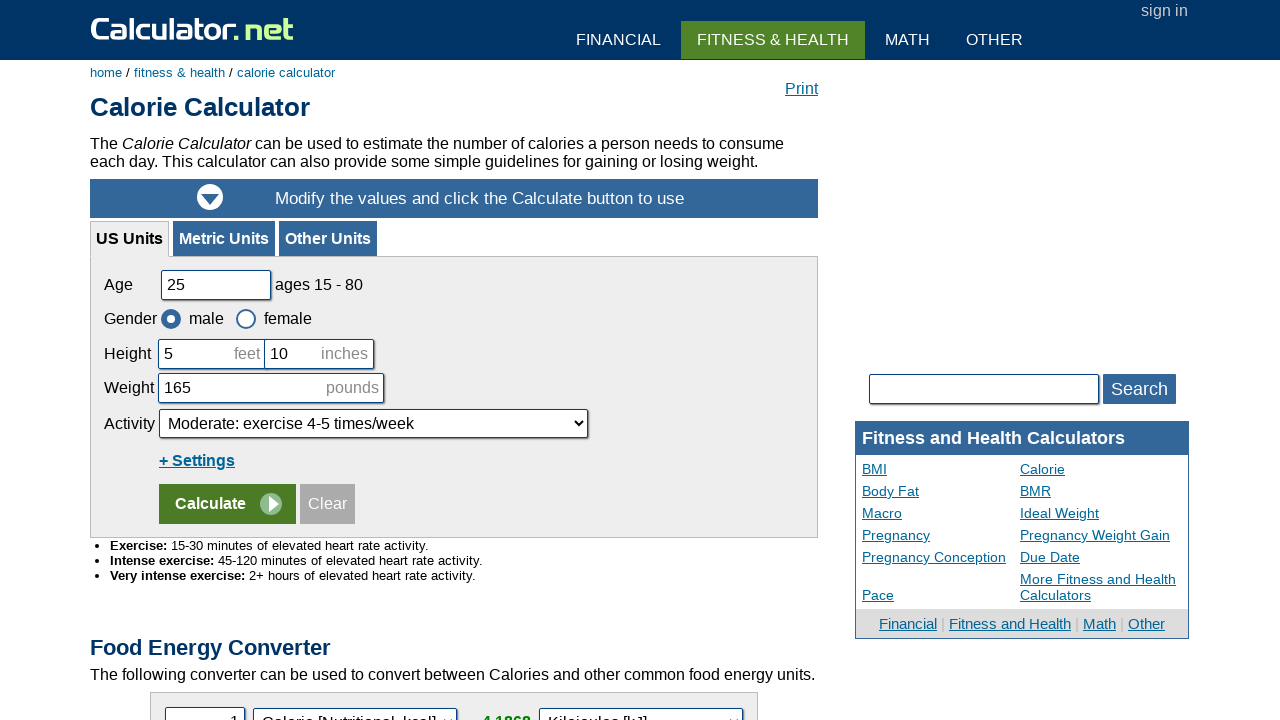

Clicked on the BMI link to navigate to BMI calculator at (160, 360) on a:text('BMI')
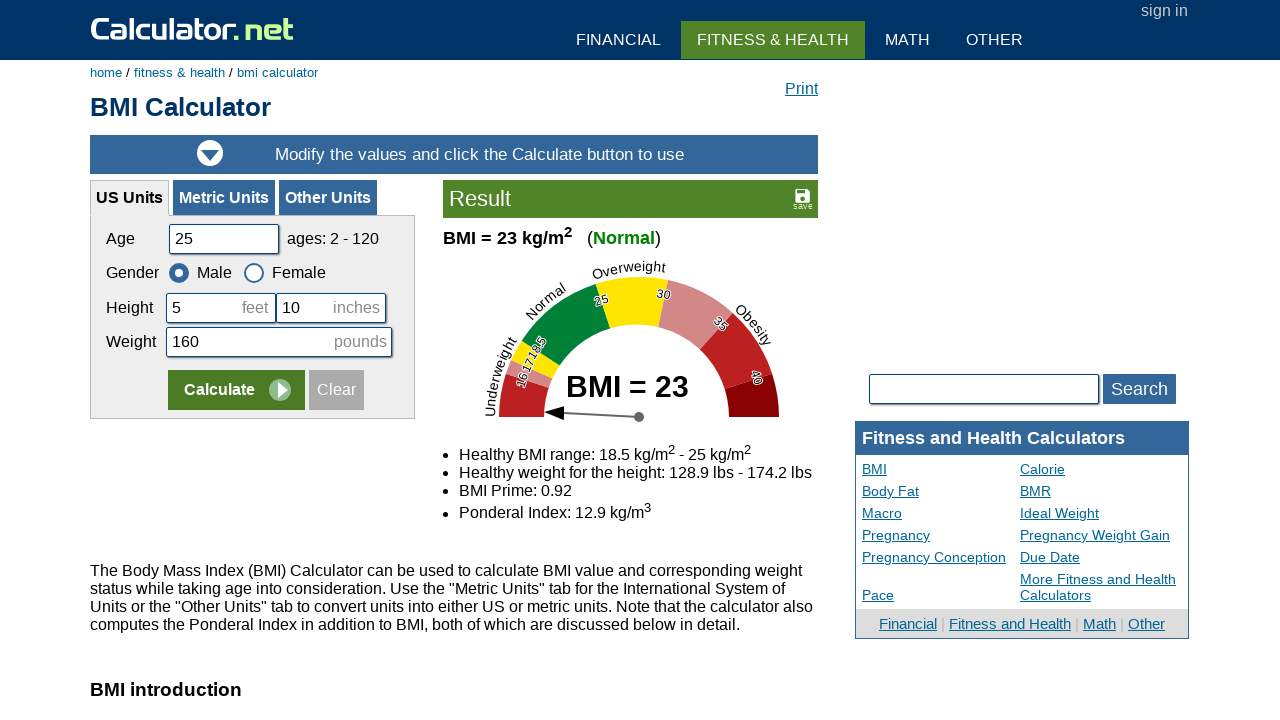

Waited for navigation to complete and DOM to be loaded
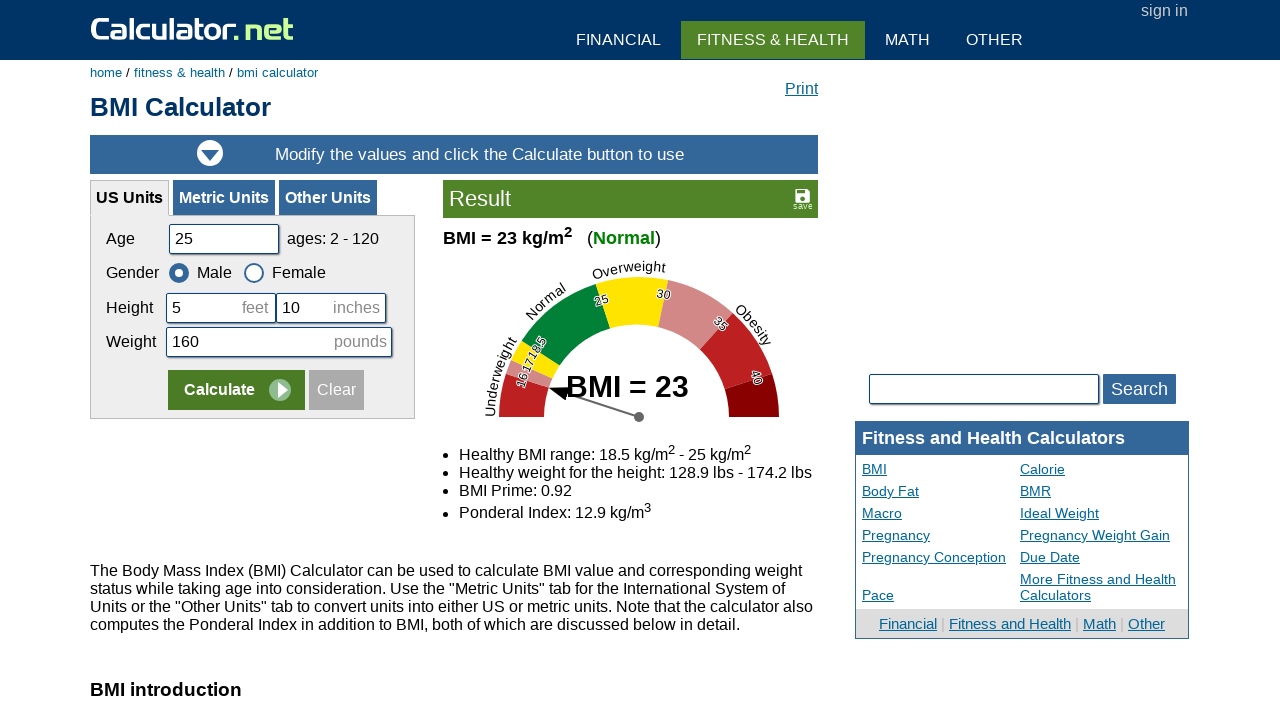

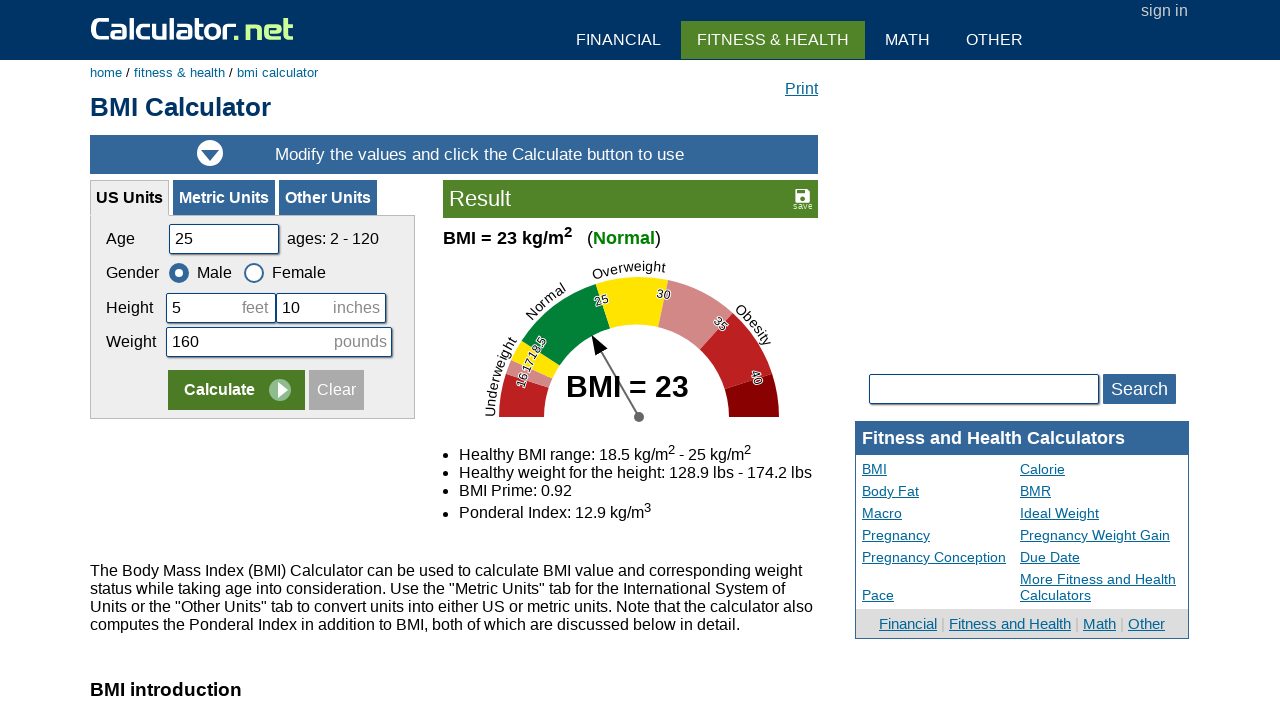